Tests clicking on a partial link text for "Brian Eno's Oblique" and verifies page navigation

Starting URL: https://testsheepnz.github.io/testing-ideas.html

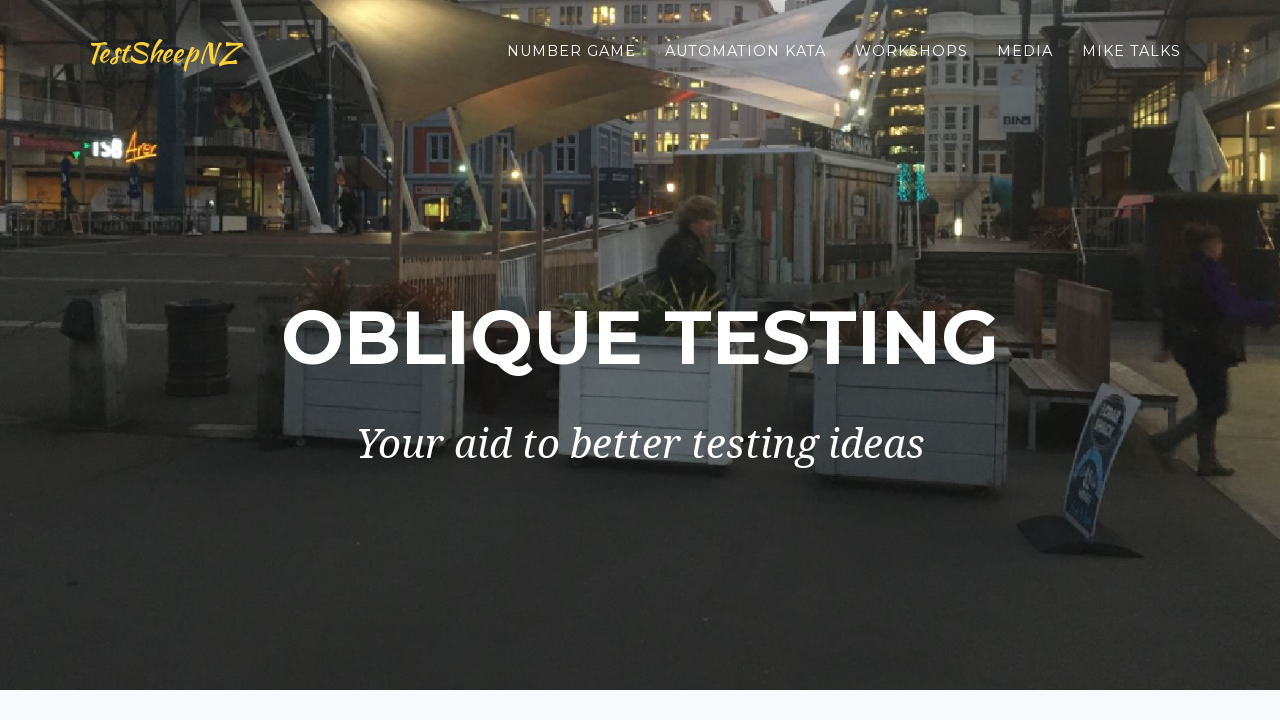

Clicked on partial link text for 'Brian Eno's Oblique' at (469, 360) on a:has-text('Brian Eno\'s Oblique')
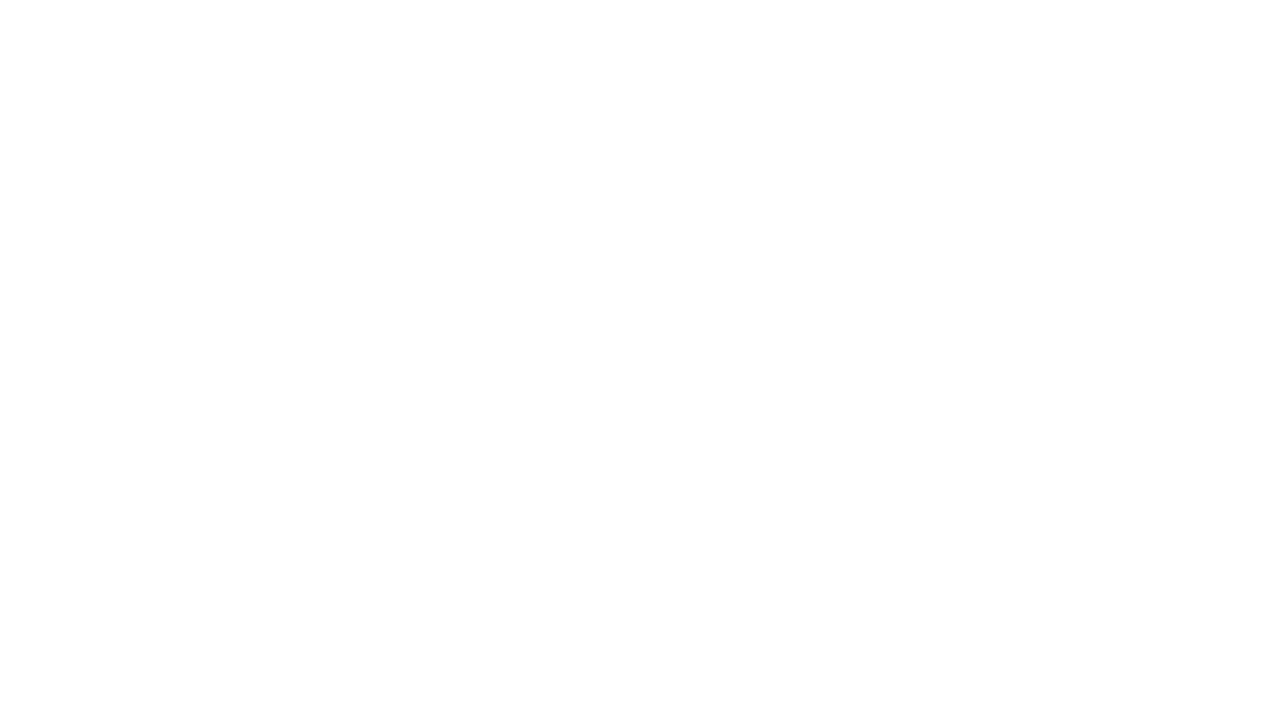

Retrieved page title: 
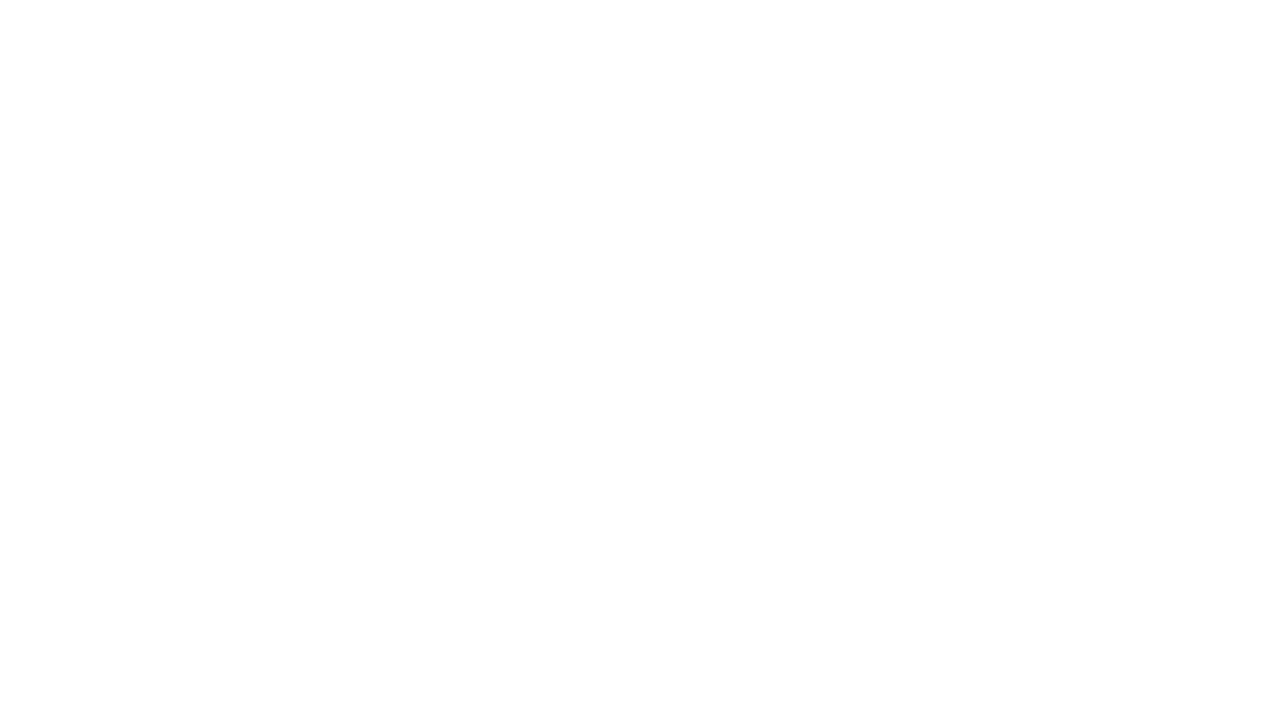

Printed page title to console
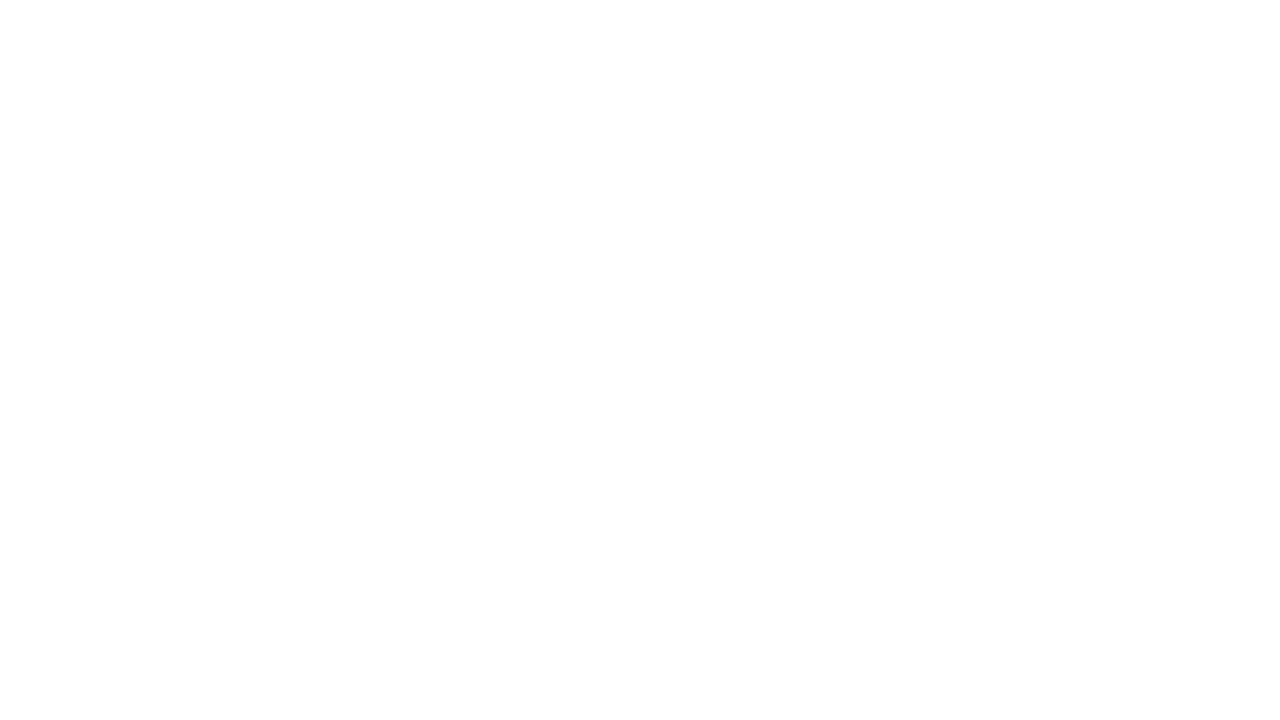

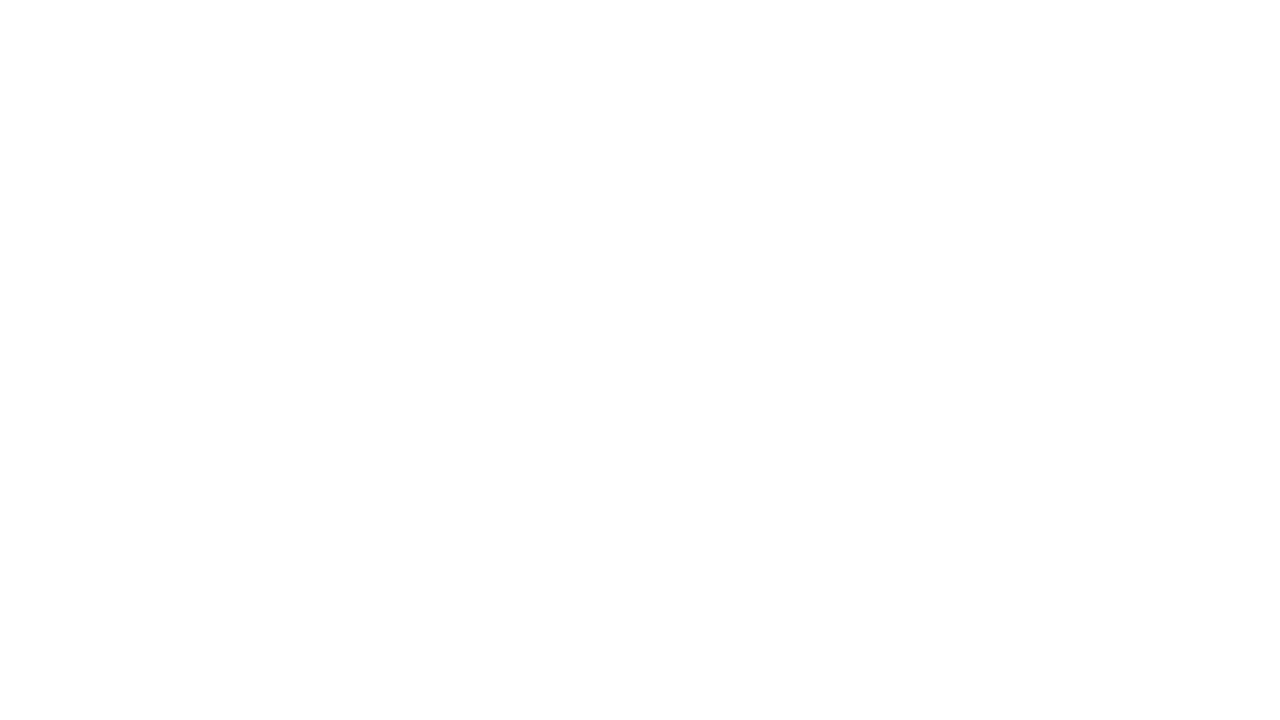